Navigates to Rahul Shetty Academy homepage and verifies the page loads by checking the title and URL are accessible.

Starting URL: https://rahulshettyacademy.com/

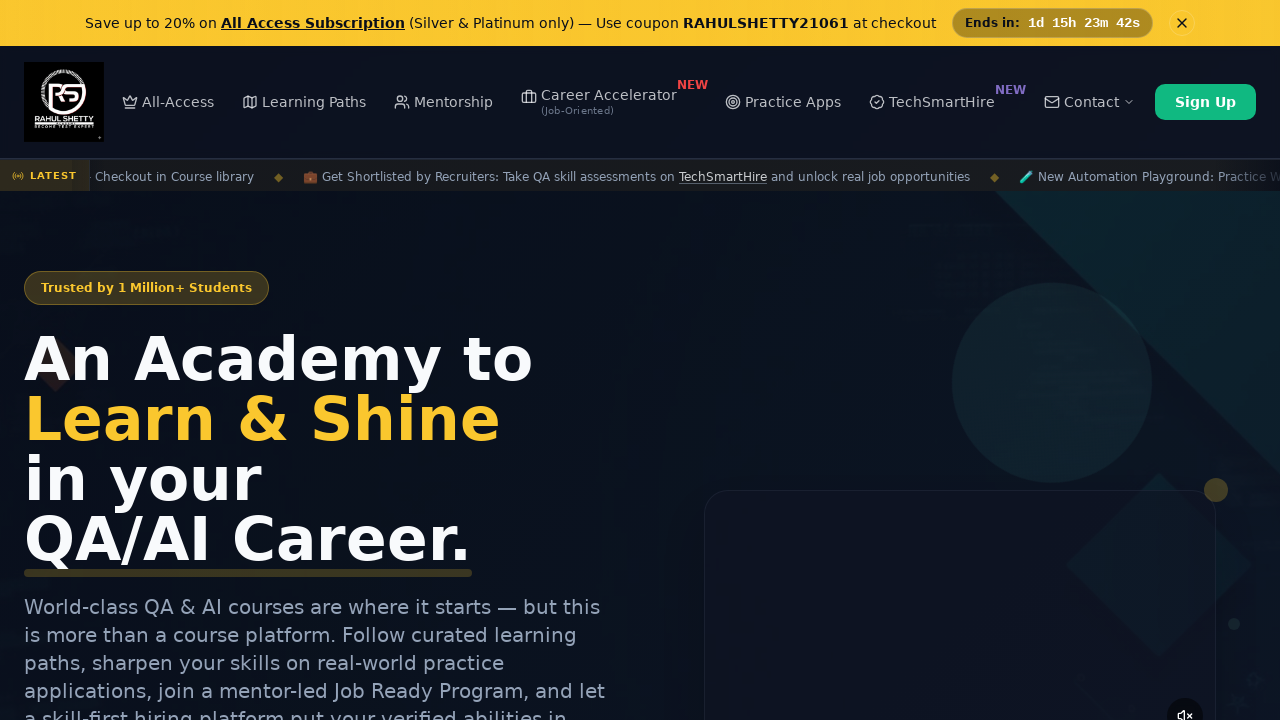

Waited for page to fully load (domcontentloaded)
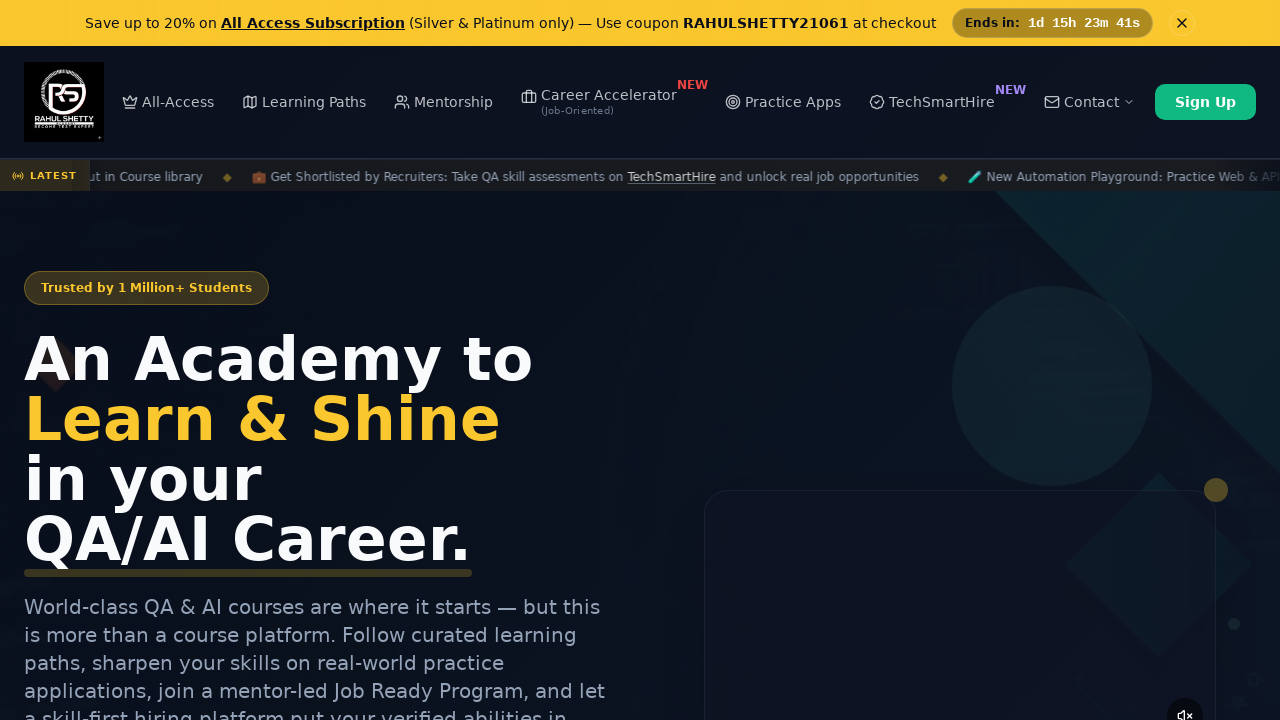

Retrieved page title: Rahul Shetty Academy | QA Automation, Playwright, AI Testing & Online Training
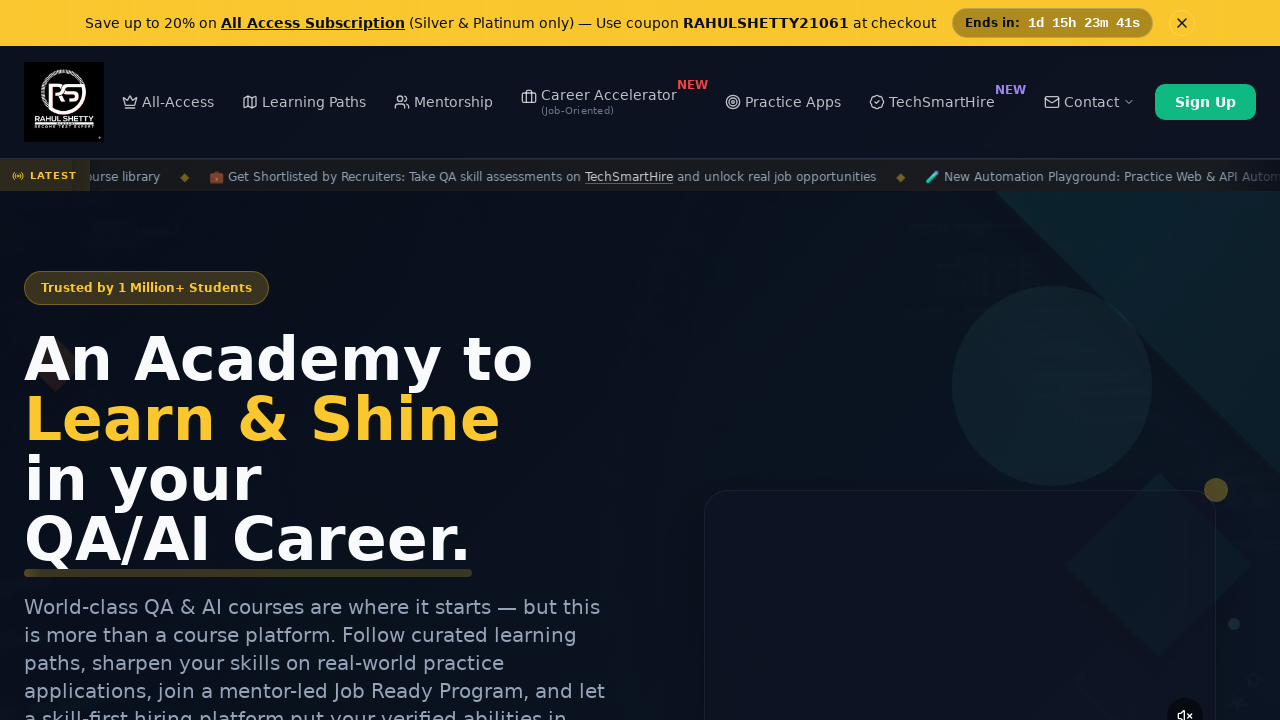

Retrieved current URL: https://rahulshettyacademy.com/
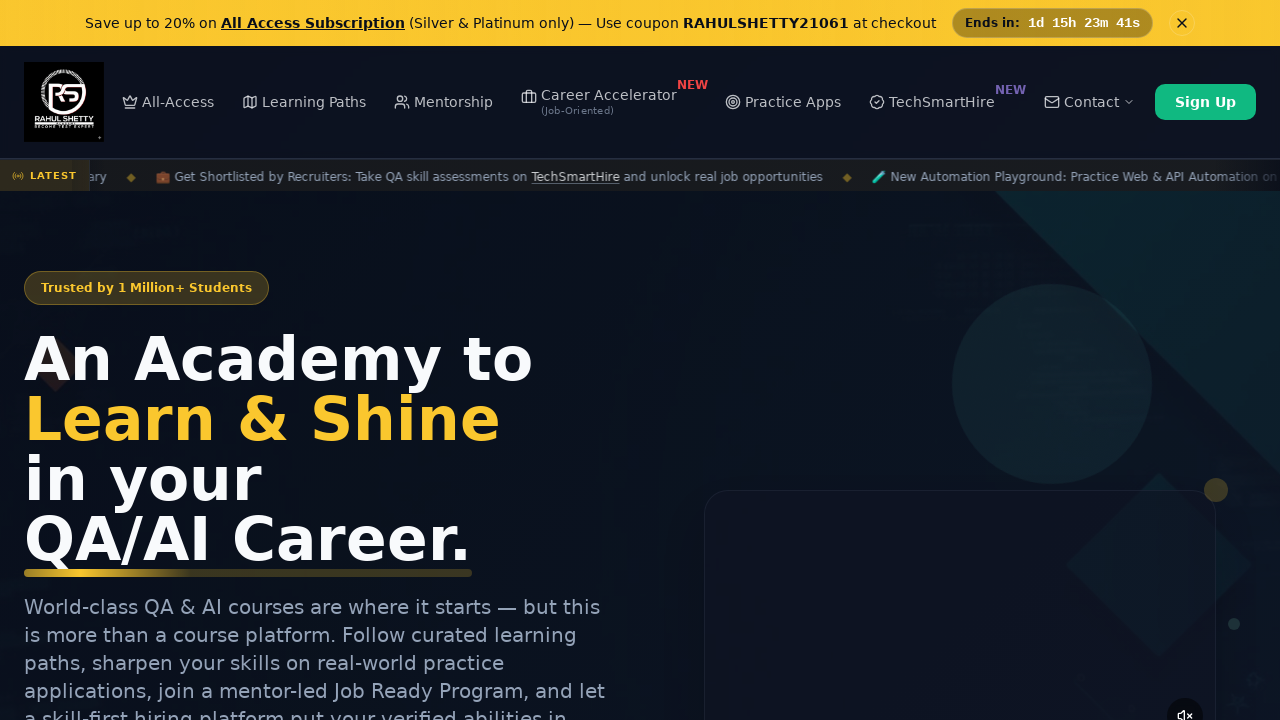

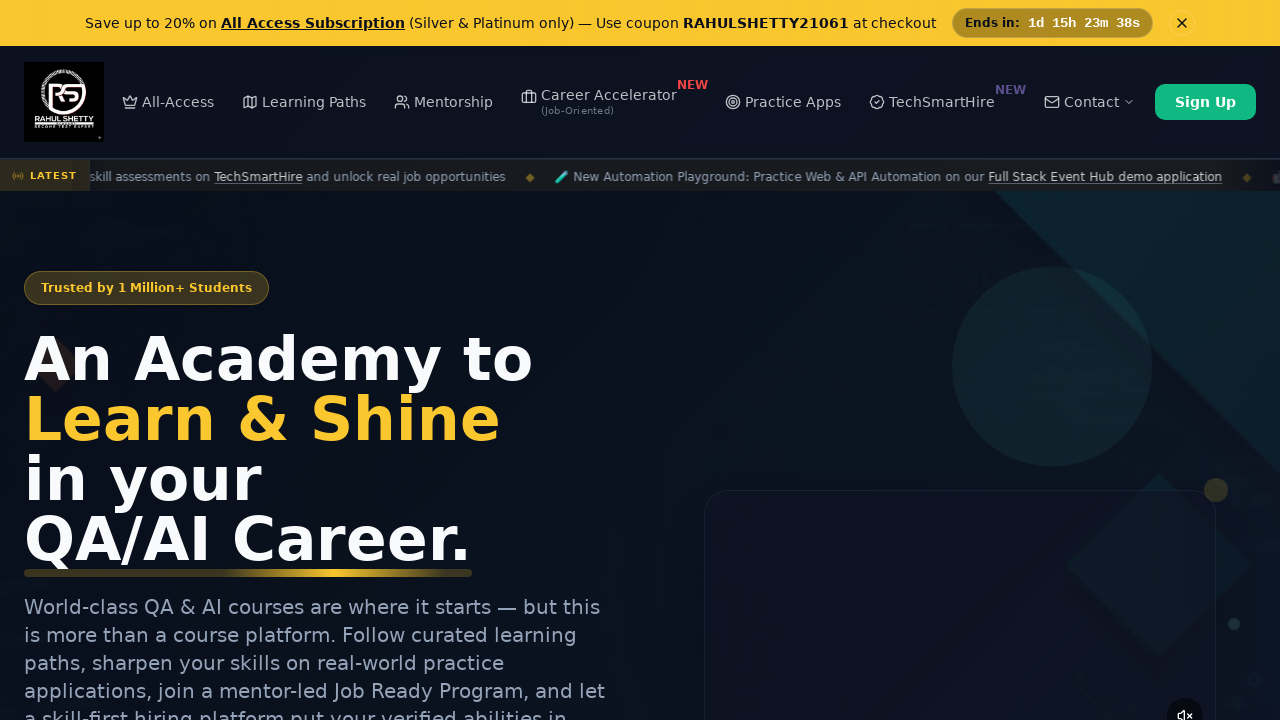